Navigates to Rahul Shetty Academy website and verifies the page loads by checking the title and URL are accessible.

Starting URL: https://rahulshettyacademy.com

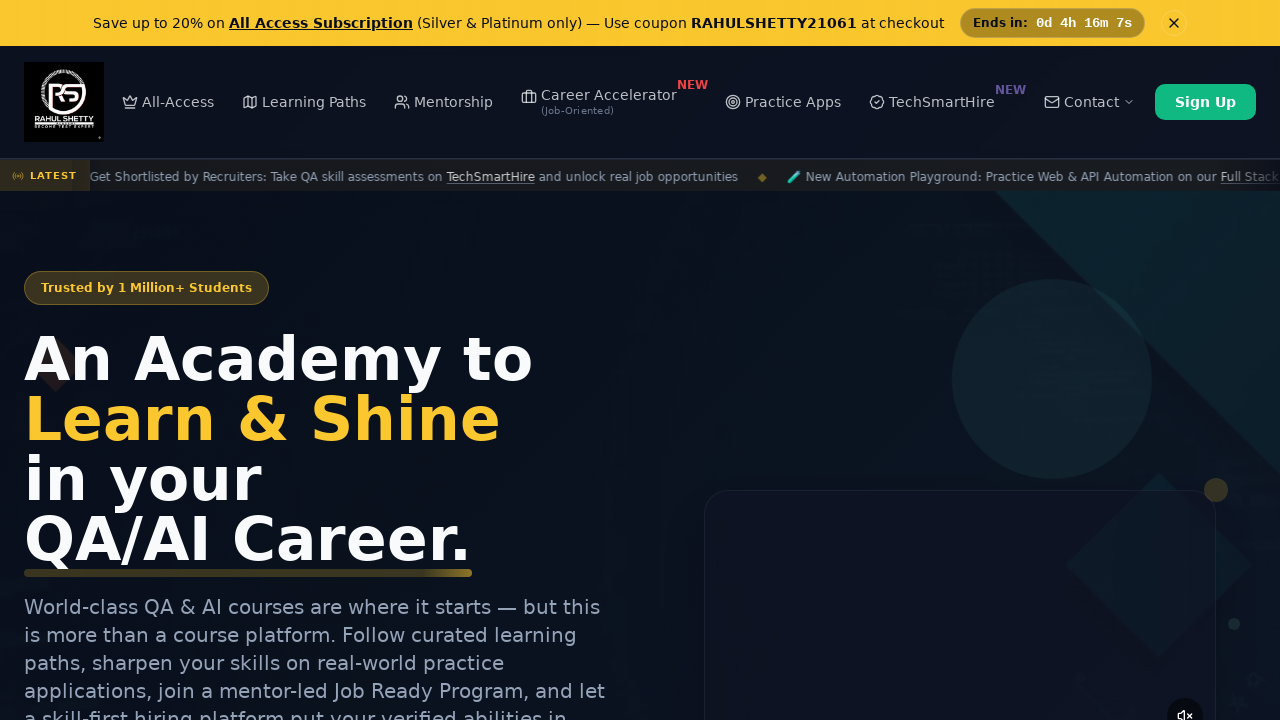

Waited for page to reach DOM content loaded state
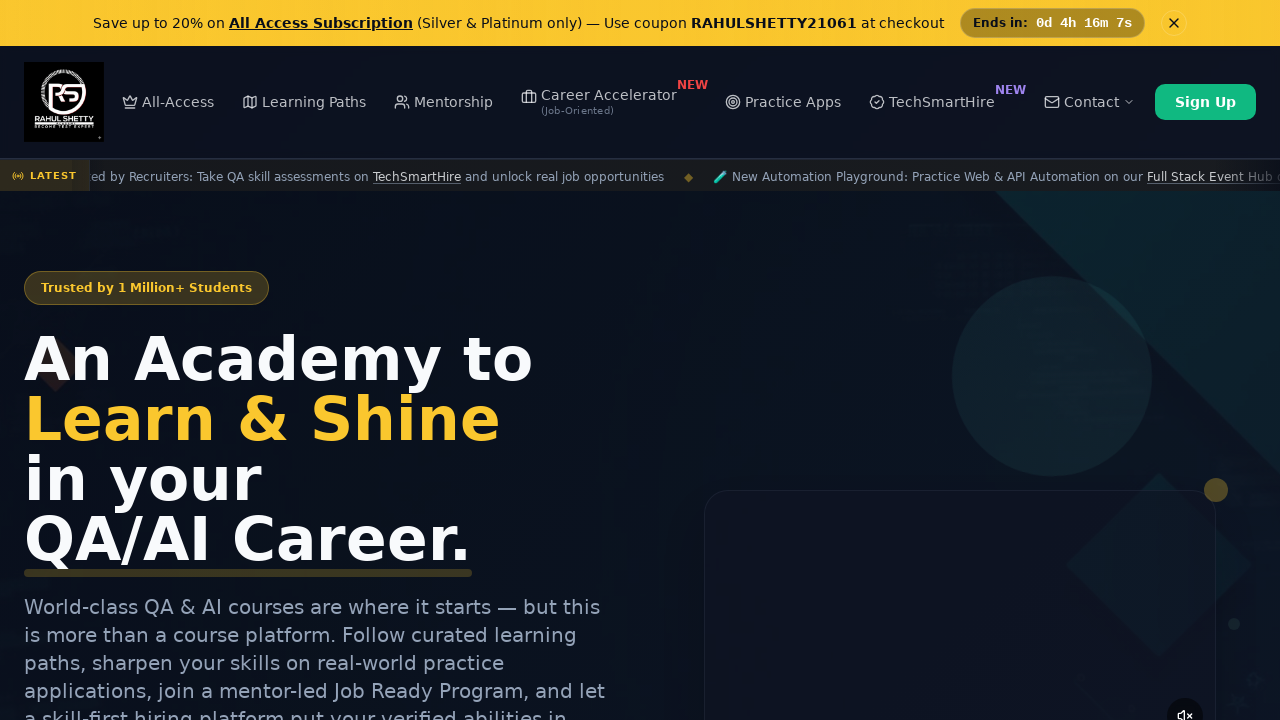

Retrieved page title: 'Rahul Shetty Academy | QA Automation, Playwright, AI Testing & Online Training'
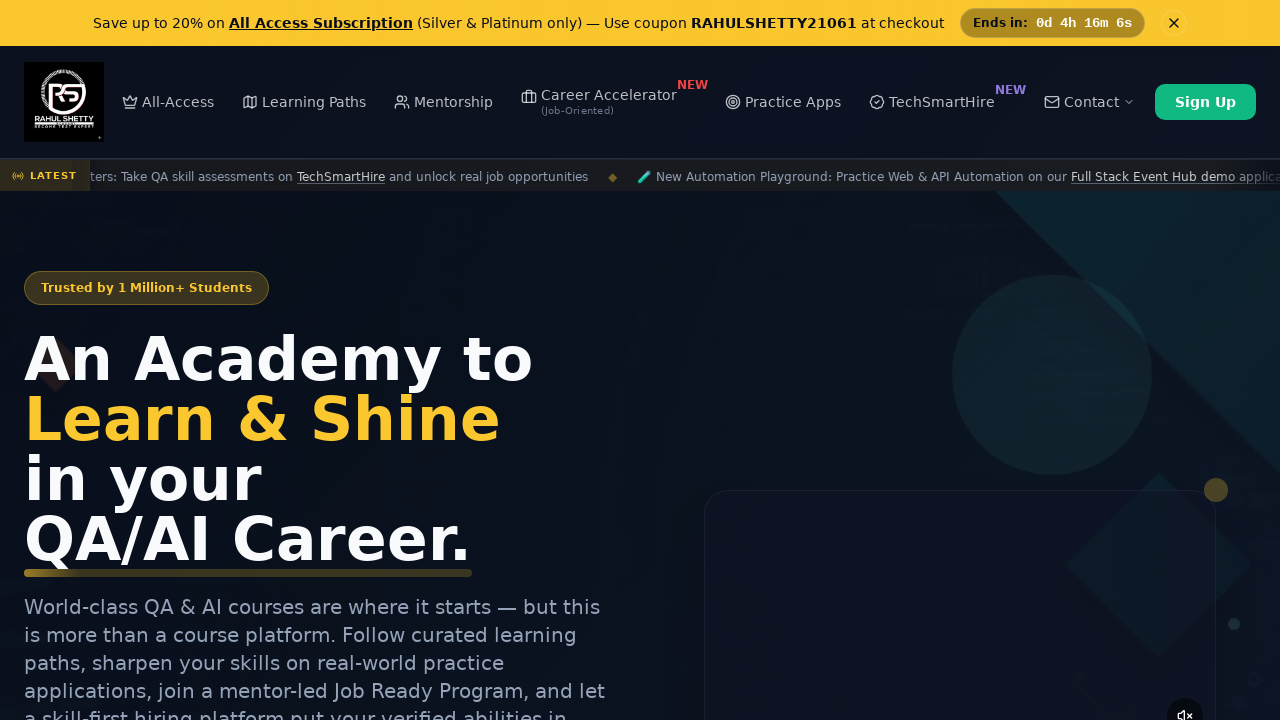

Retrieved current URL: 'https://rahulshettyacademy.com/'
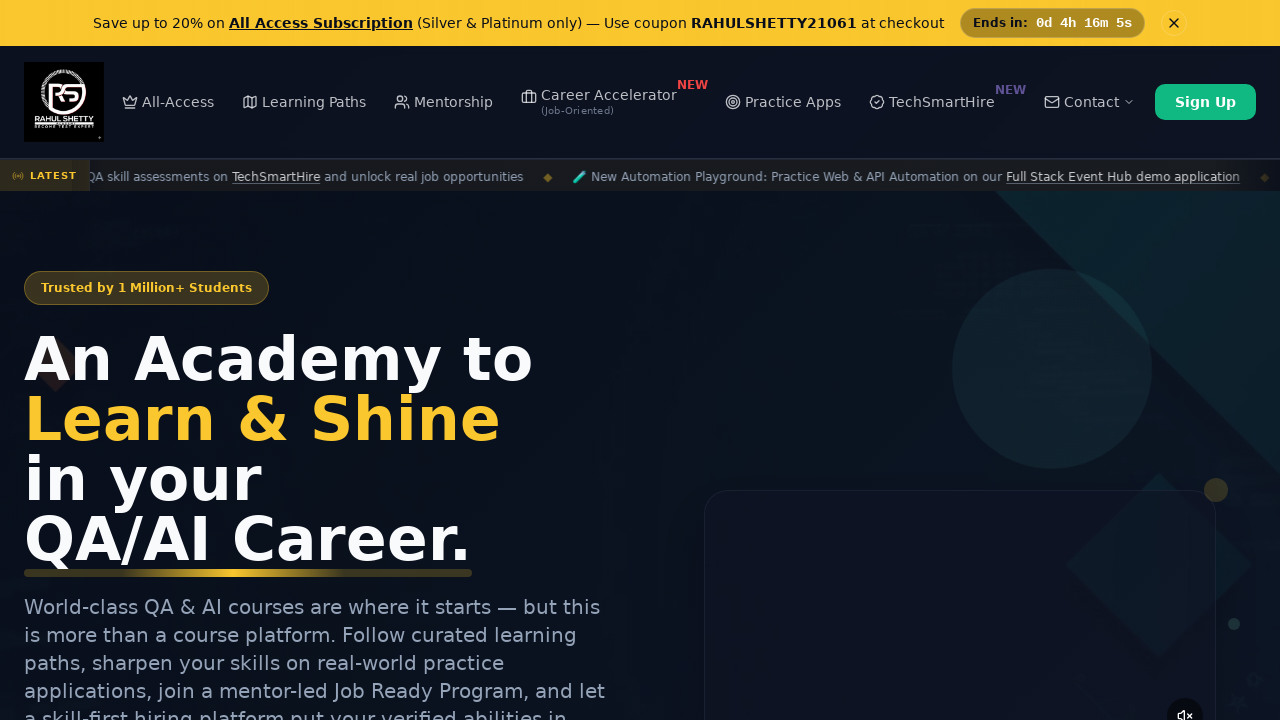

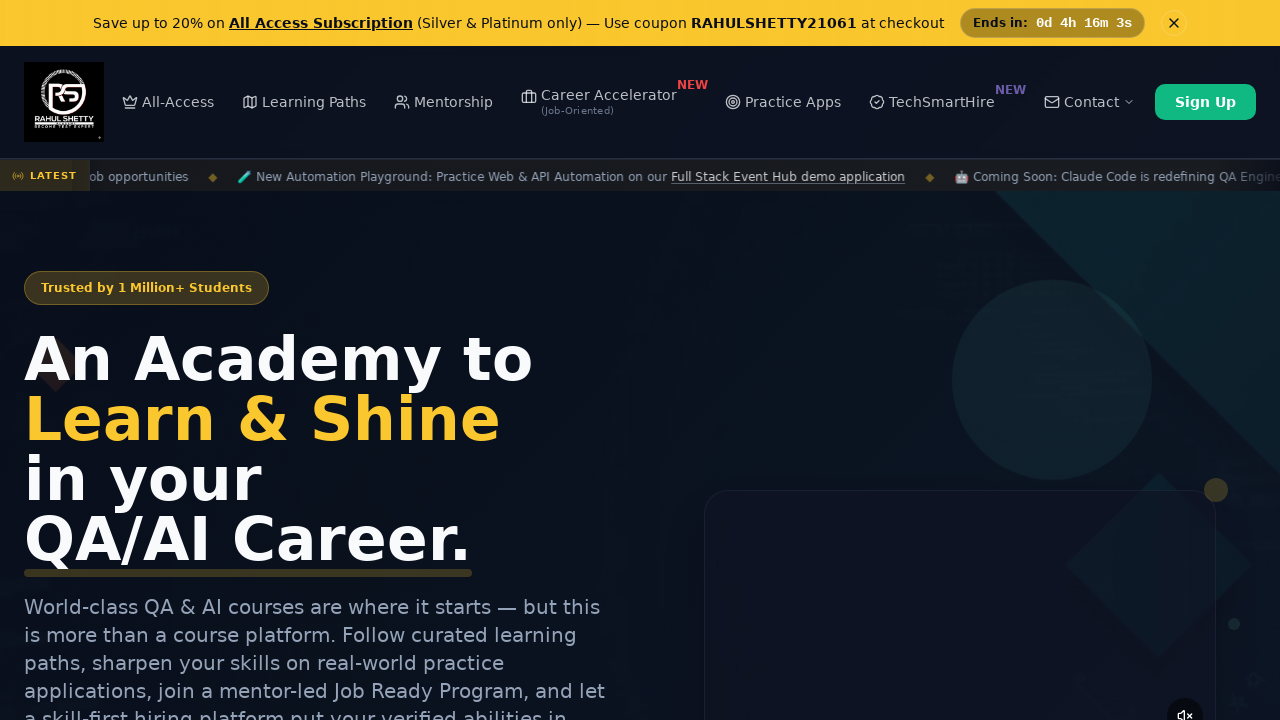